Tests that clicking the login button without entering any credentials displays a "username required" error message

Starting URL: https://www.saucedemo.com/

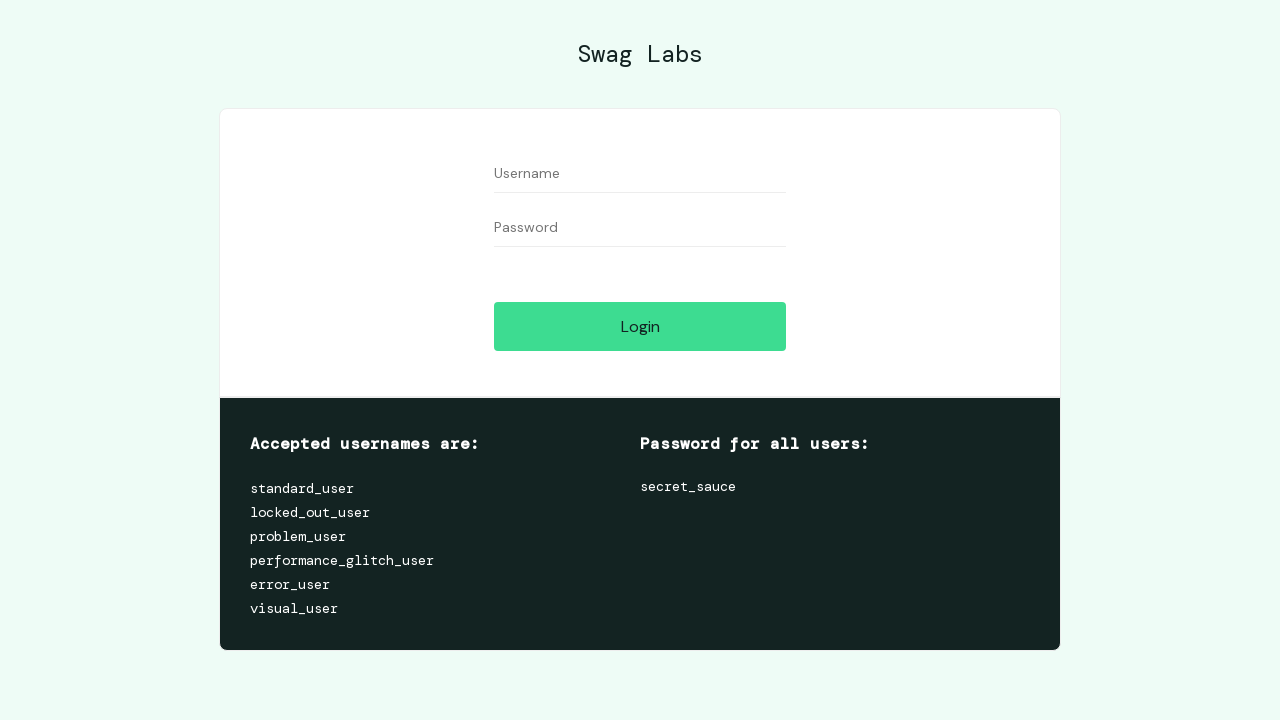

Clicked login button without entering credentials at (640, 326) on #login-button
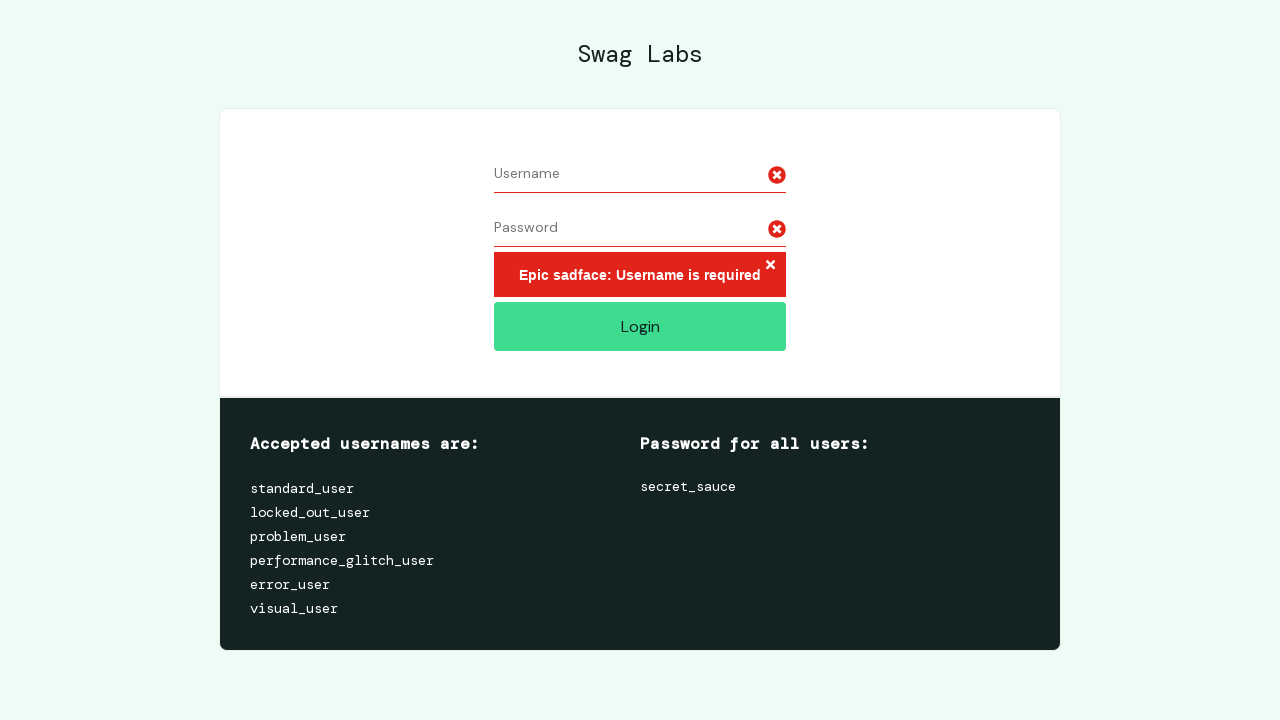

Username required error message is displayed
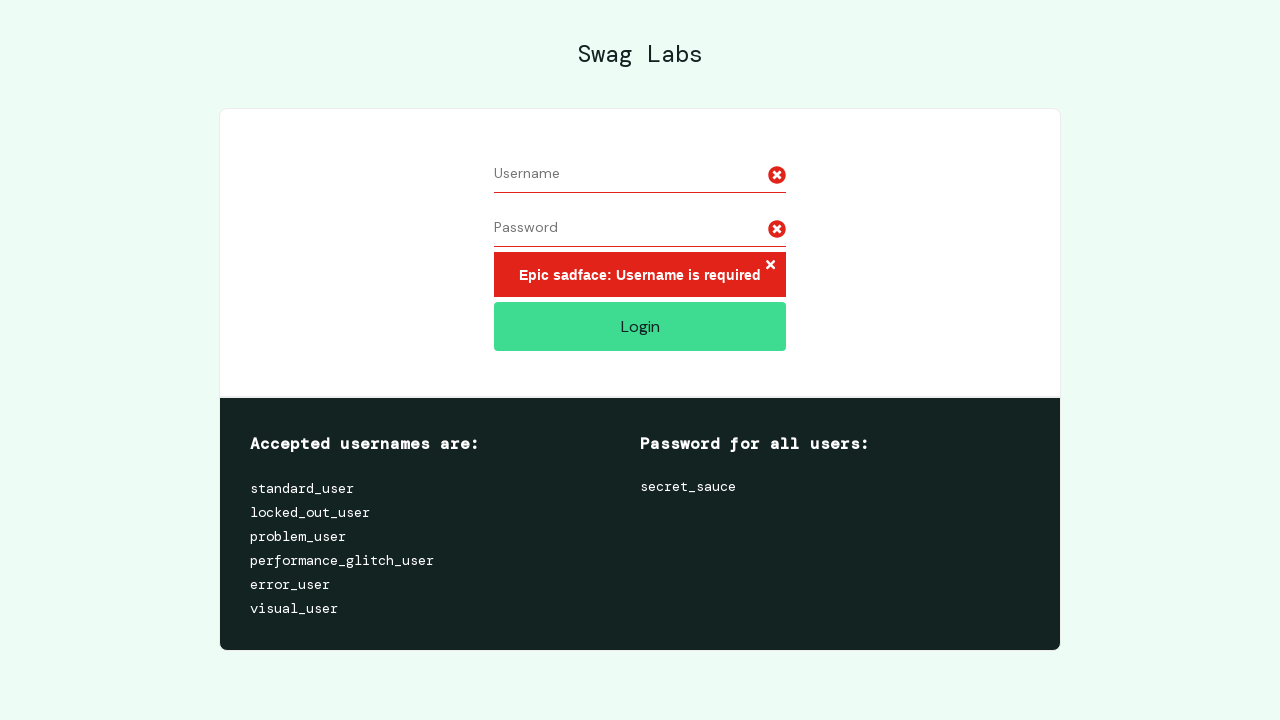

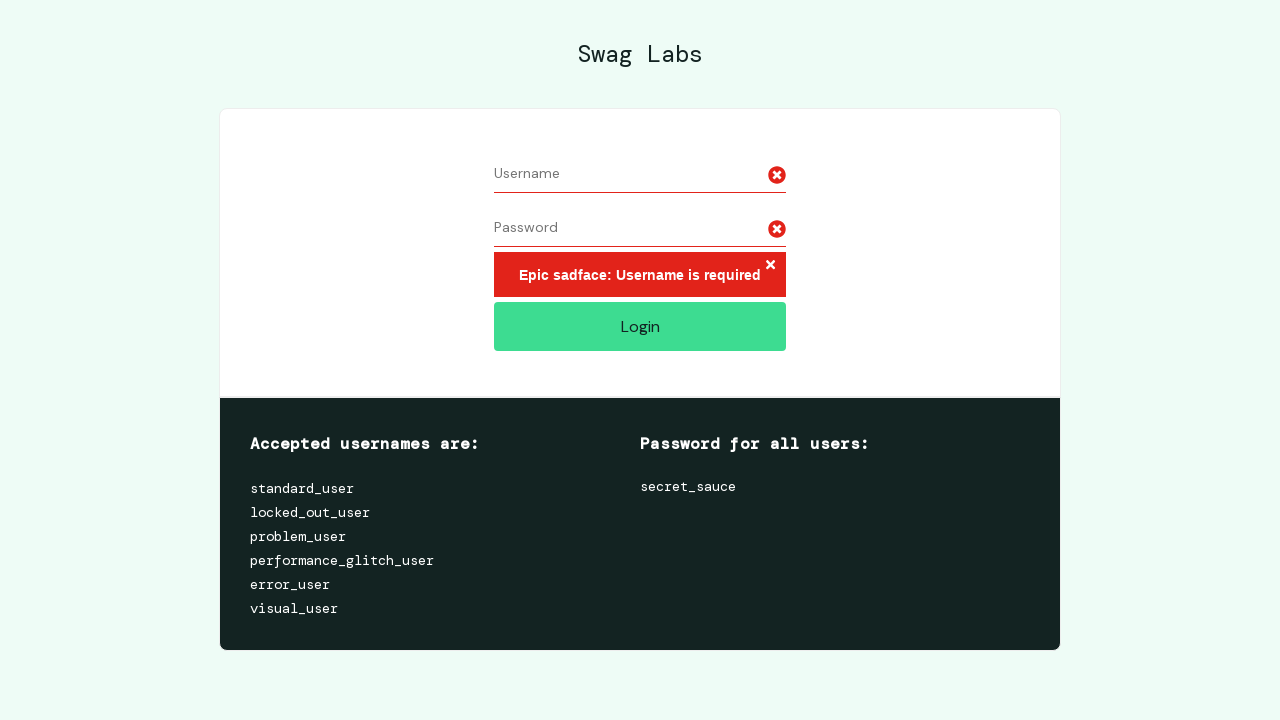